Verifies that the homepage title is "Your Store"

Starting URL: https://naveenautomationlabs.com/opencart/

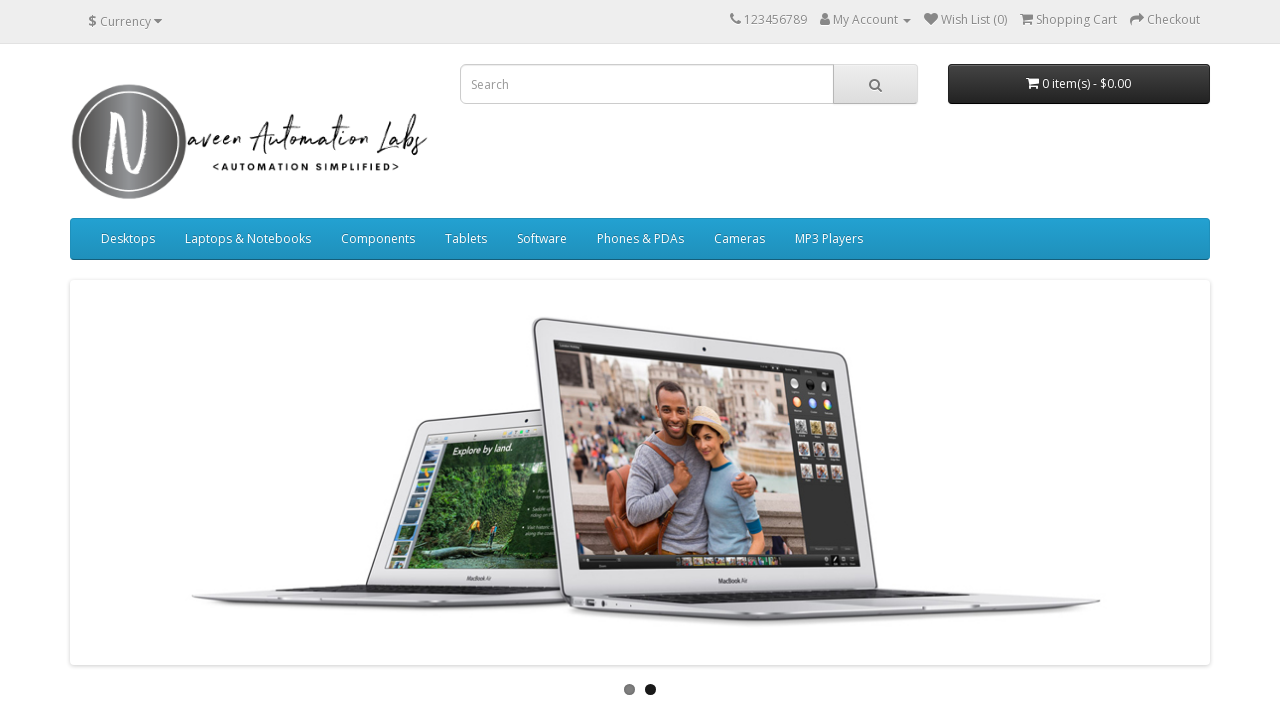

Navigated to OpenCart homepage at https://naveenautomationlabs.com/opencart/
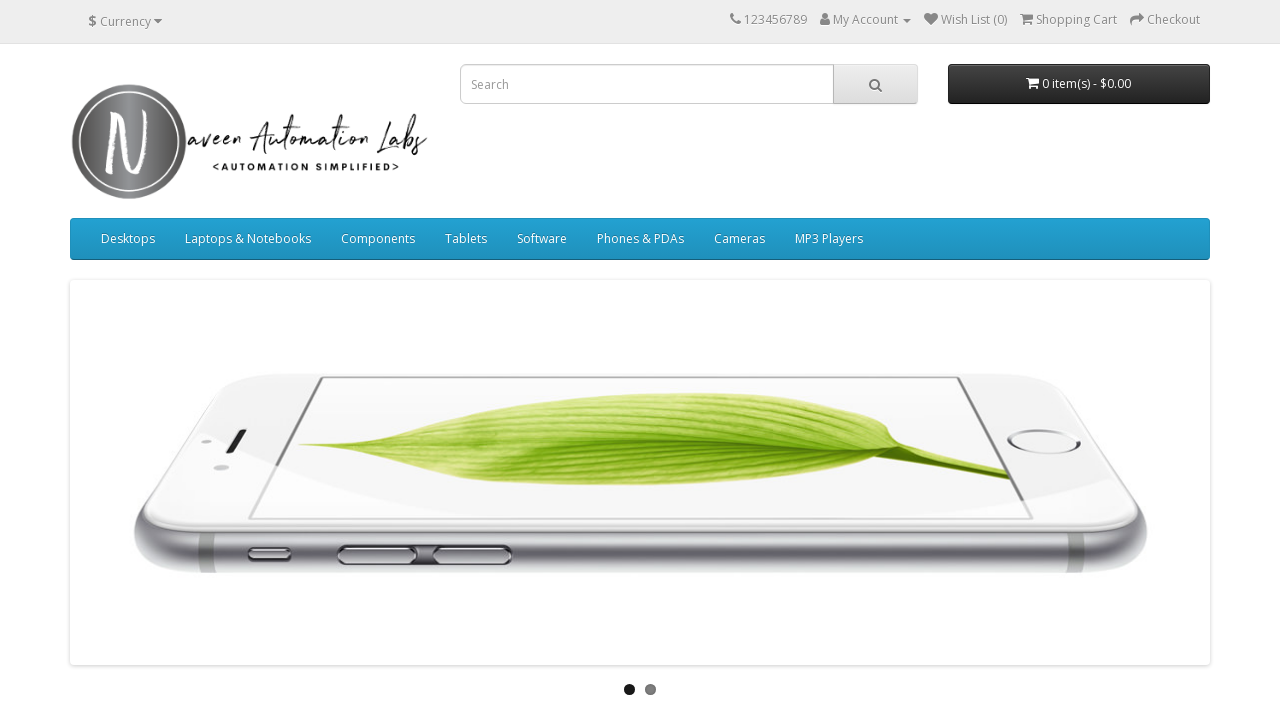

Verified homepage title is 'Your Store'
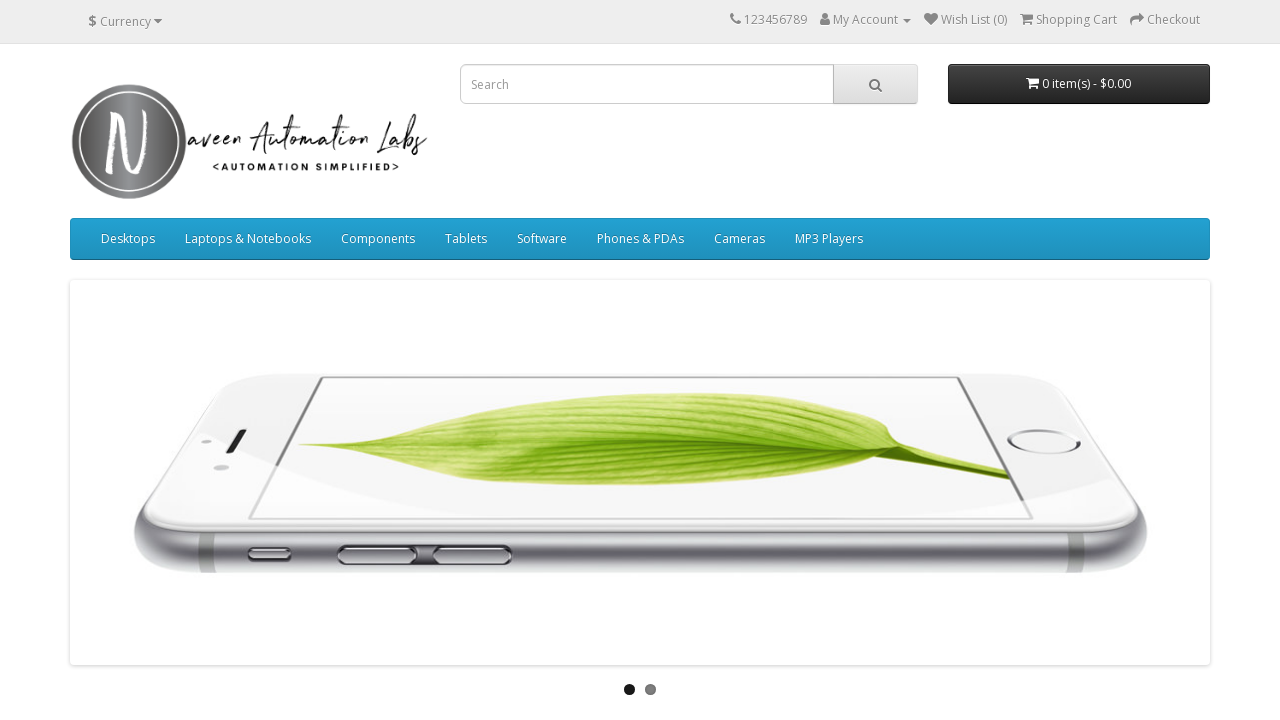

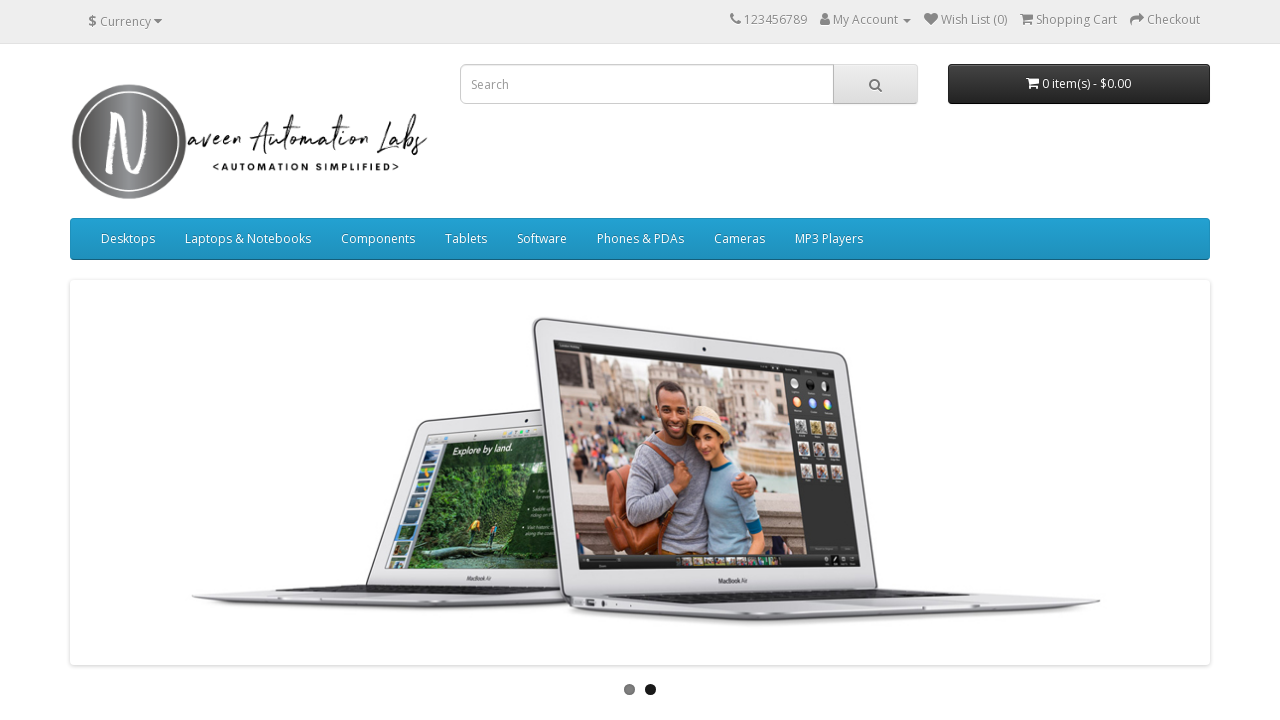